Tests the wait functionality by clicking a red button and waiting for a danger-styled background element to become visible

Starting URL: https://www.techglobal-training.com/frontend/waits

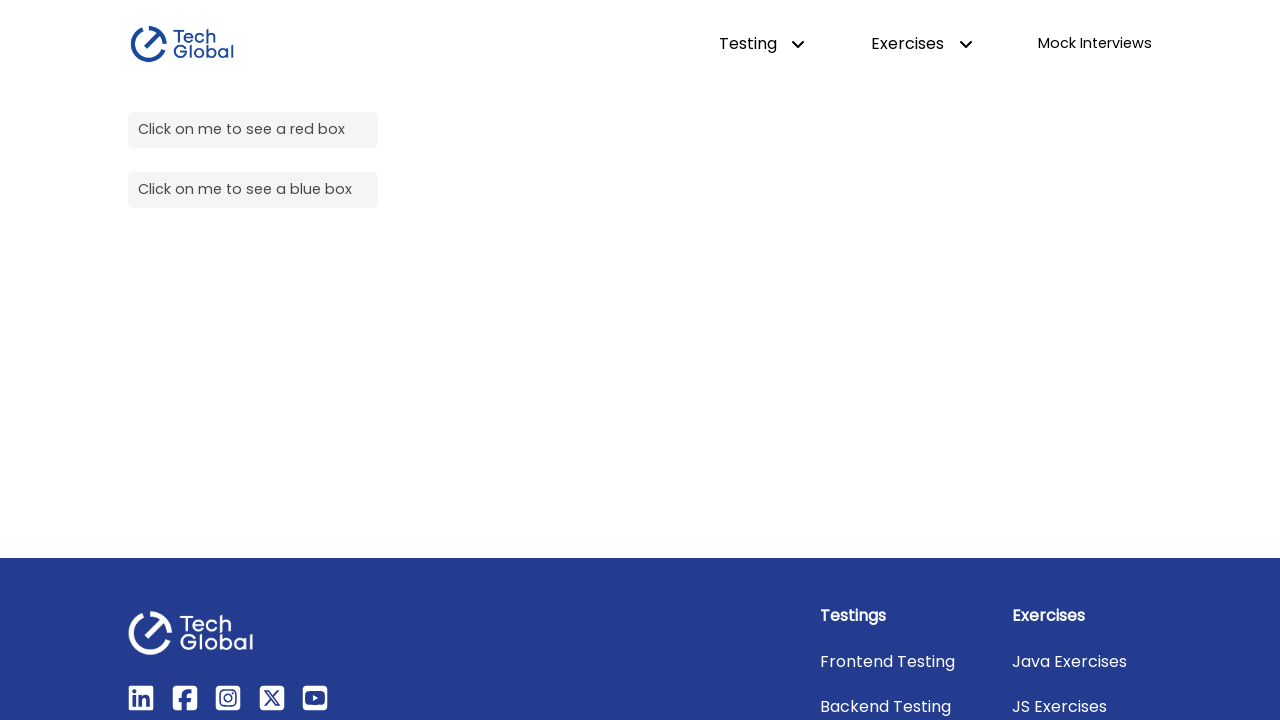

Clicked the red button at (253, 130) on #red
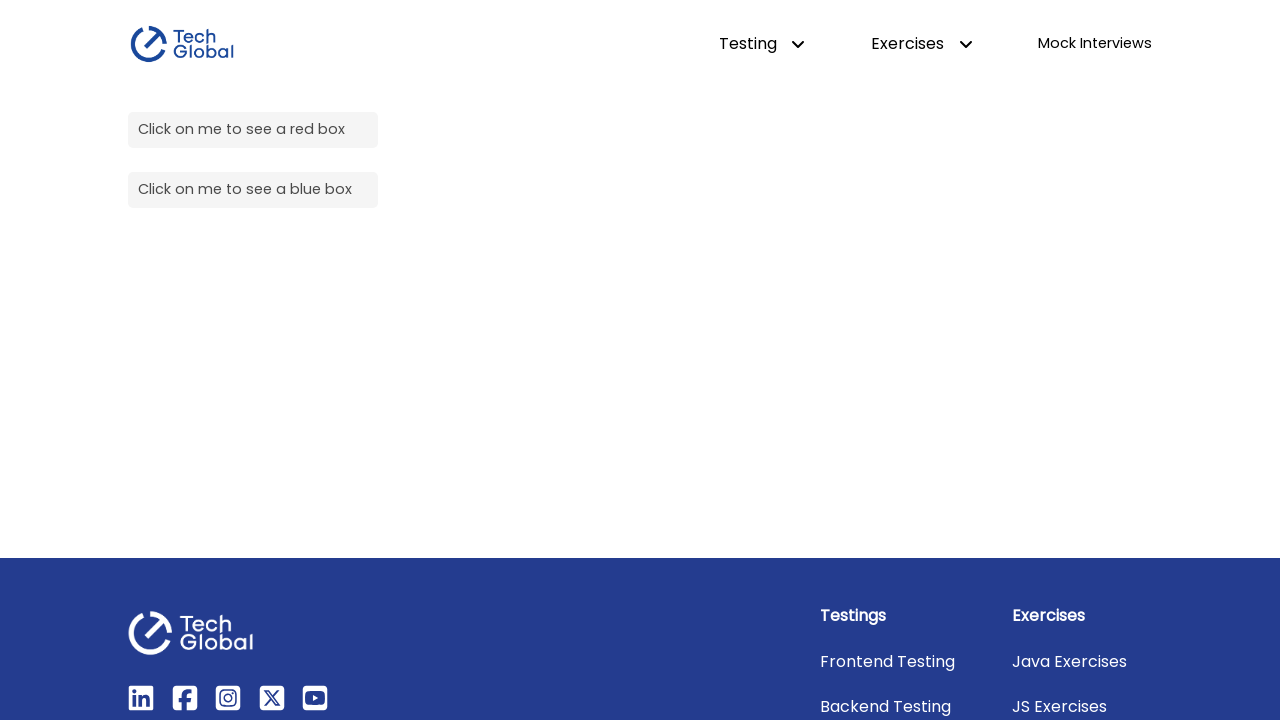

Waited for danger-styled background element to become visible
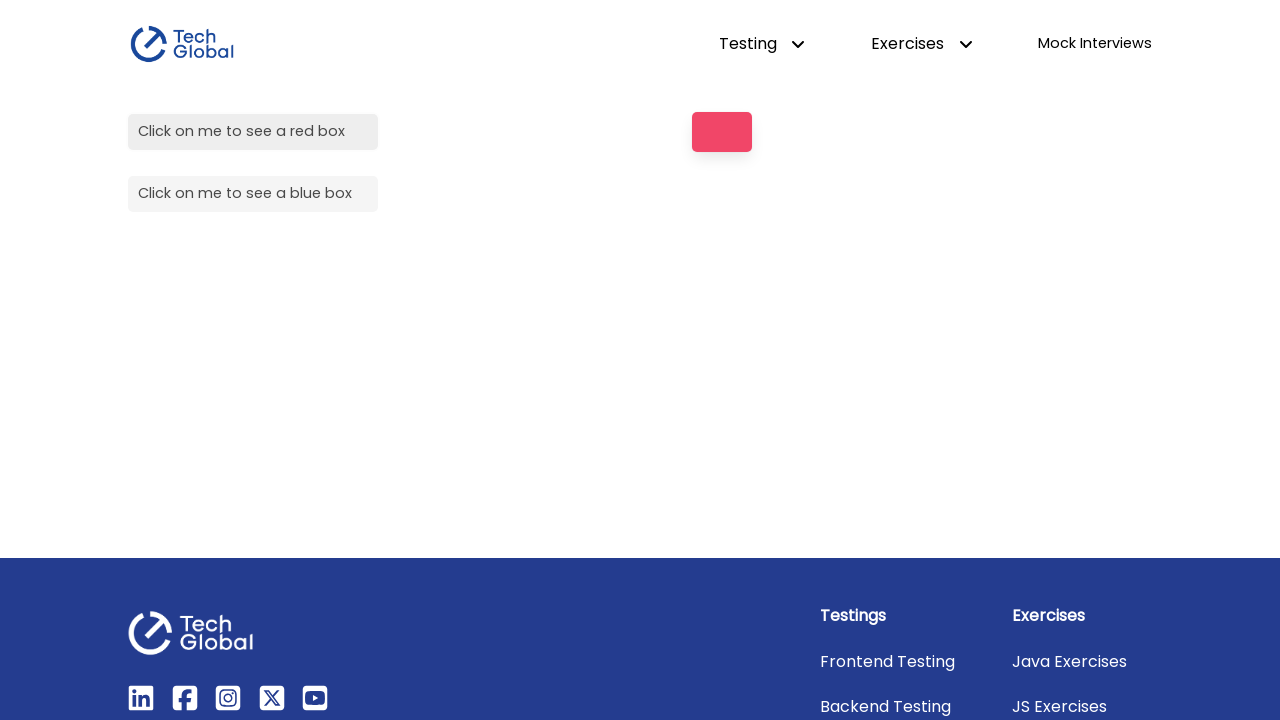

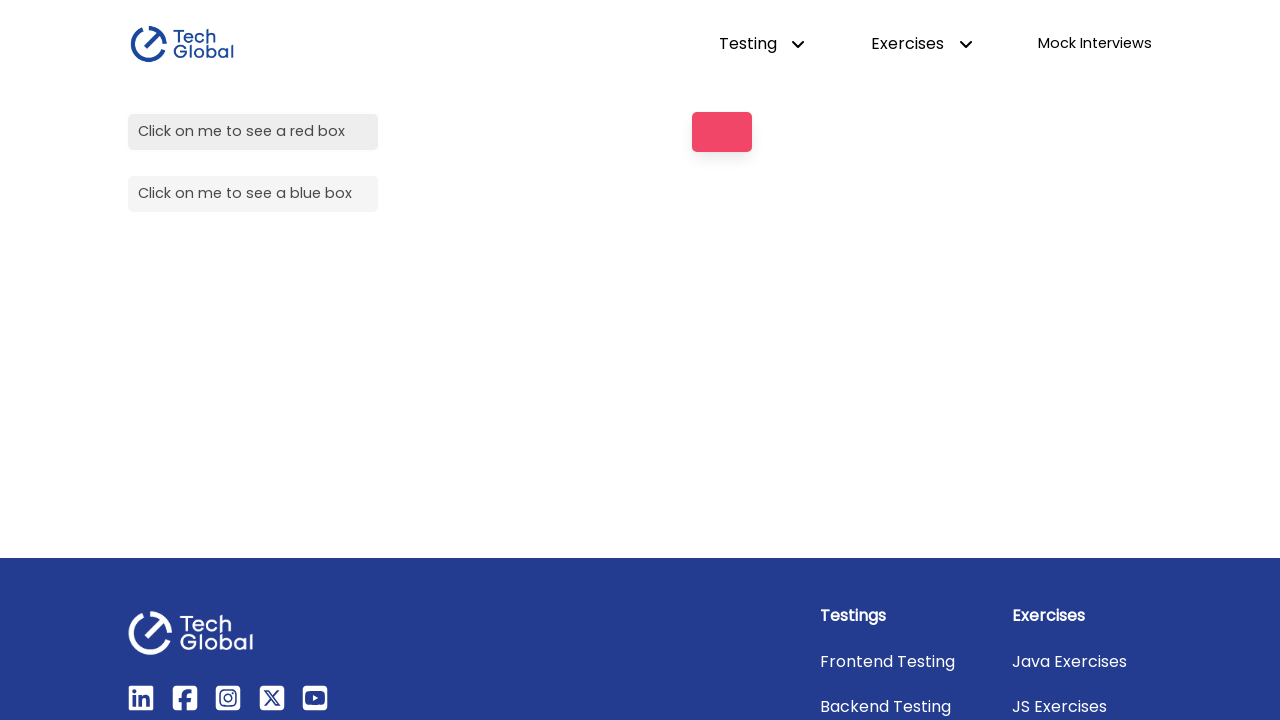